Navigates to the Bureau of Economic Analysis "At a Glance" page and verifies that tables, images, and graph/chart elements are present and visible on the page.

Starting URL: https://www.bea.gov/news/glance

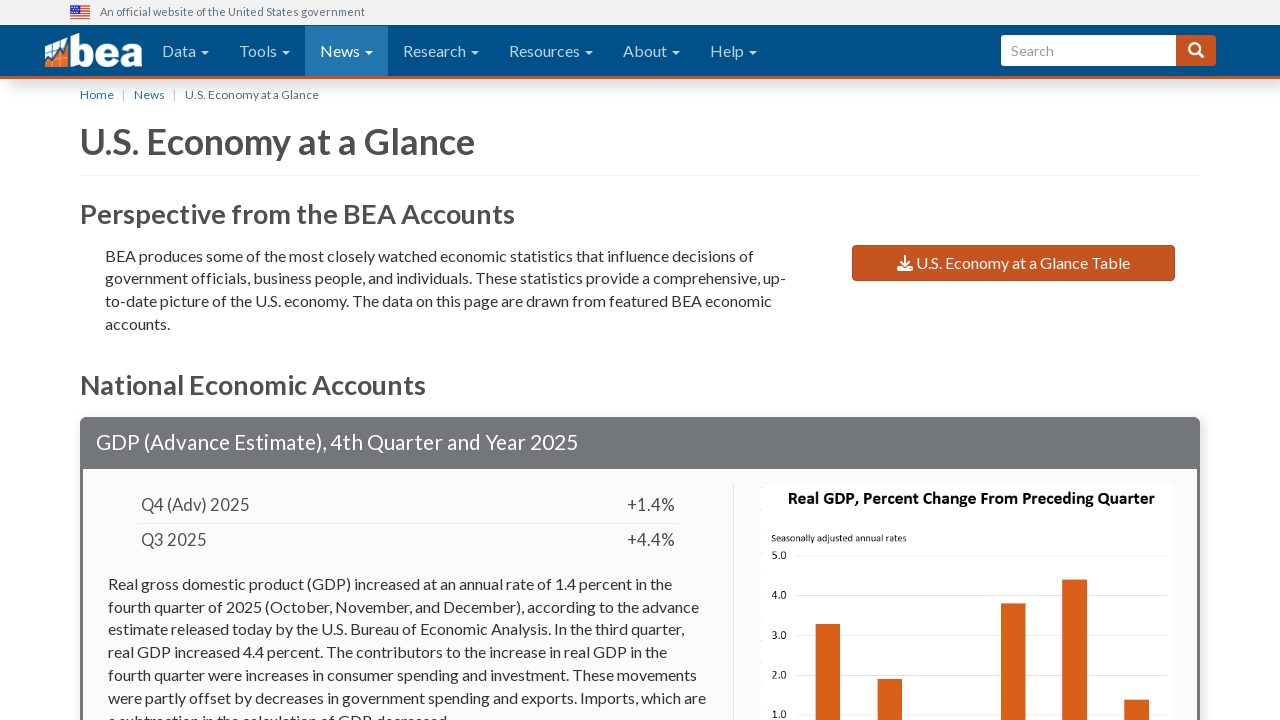

Navigated to Bureau of Economic Analysis 'At a Glance' page
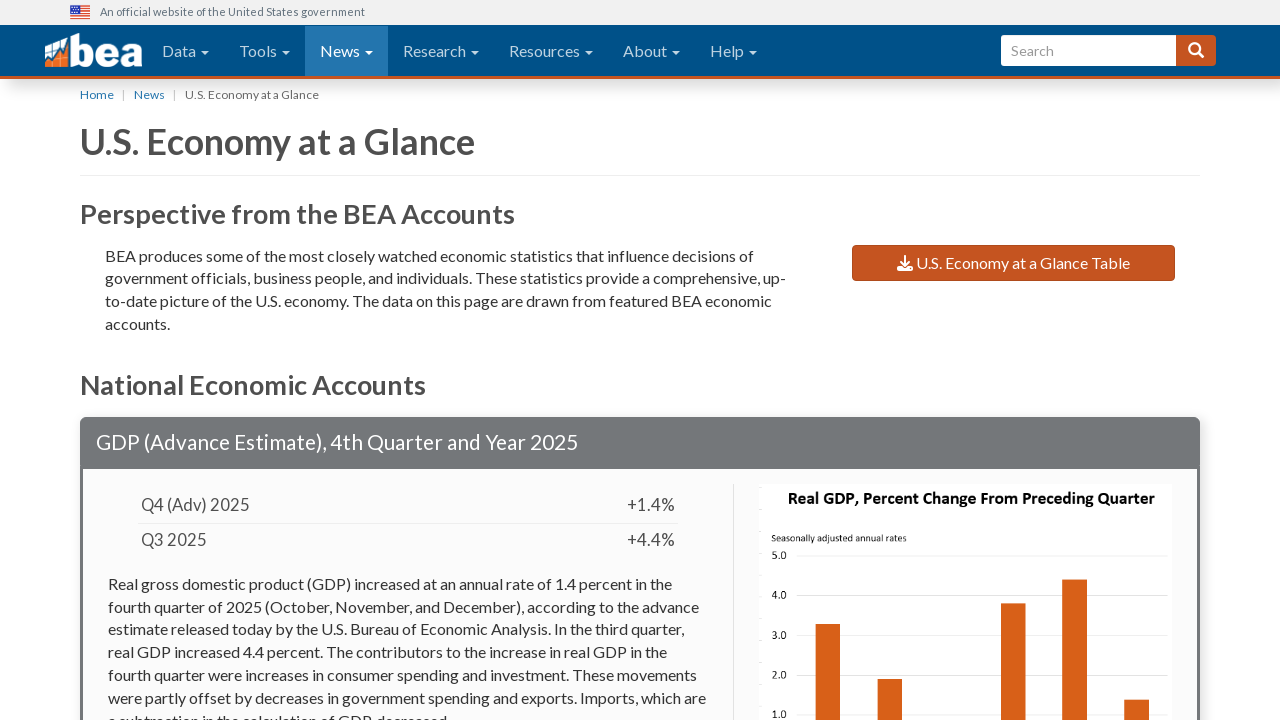

Page fully loaded (networkidle state reached)
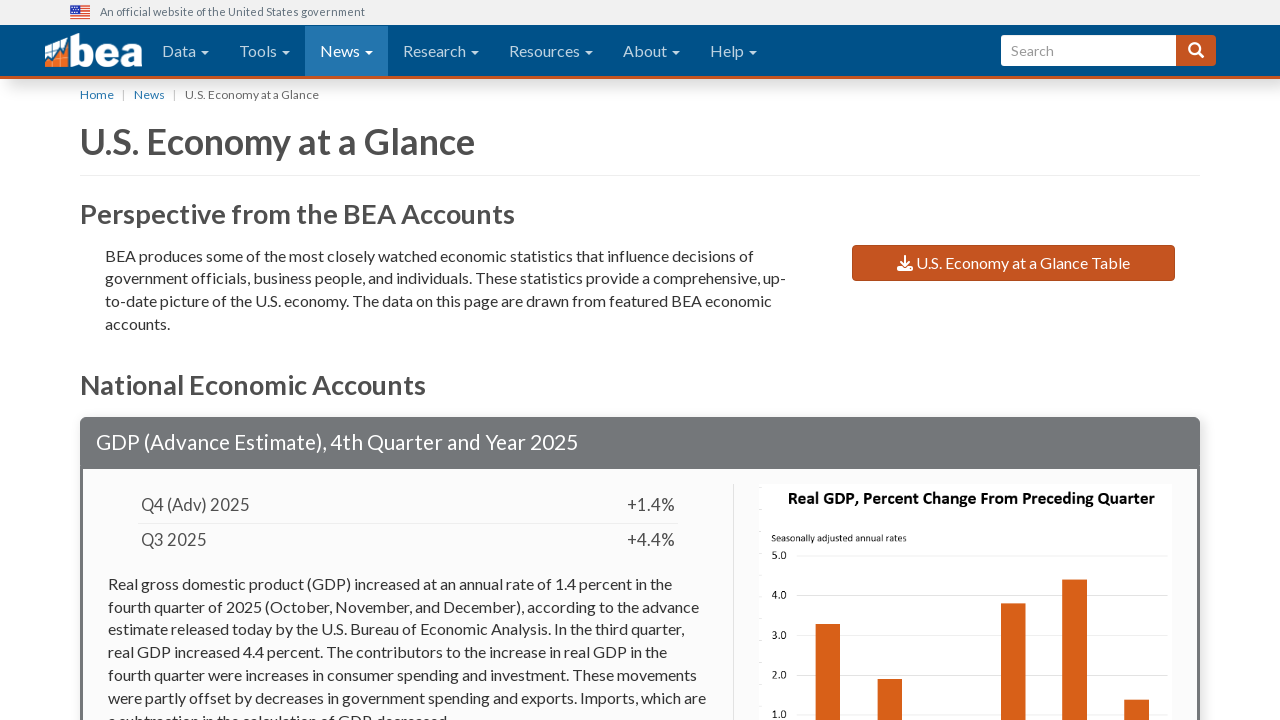

Table element found on page
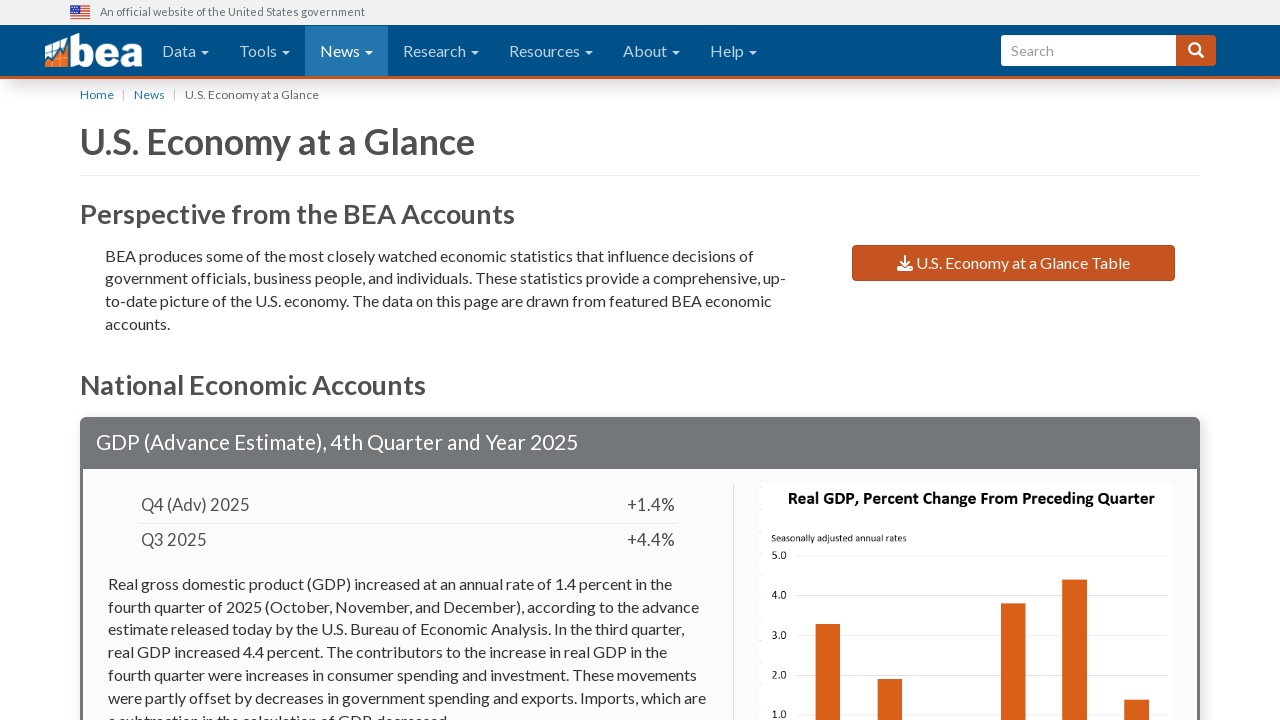

Located all table elements
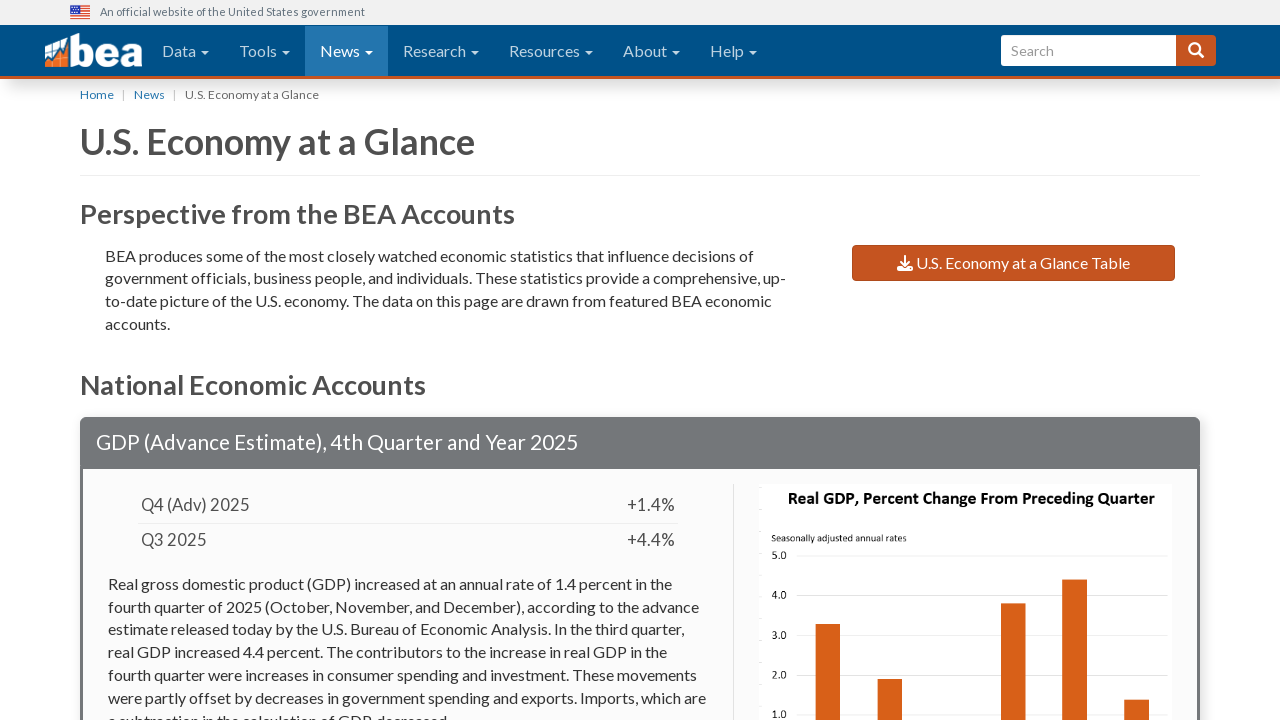

Scrolled first table into view
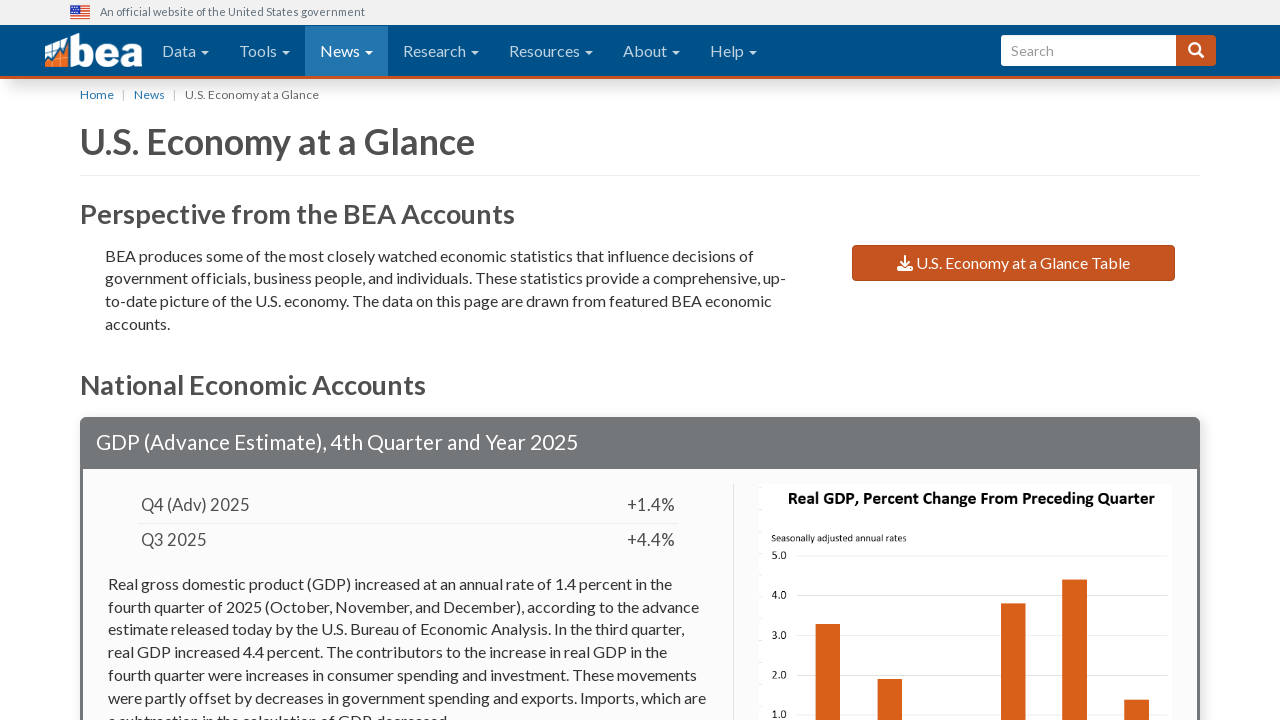

Image element found on page
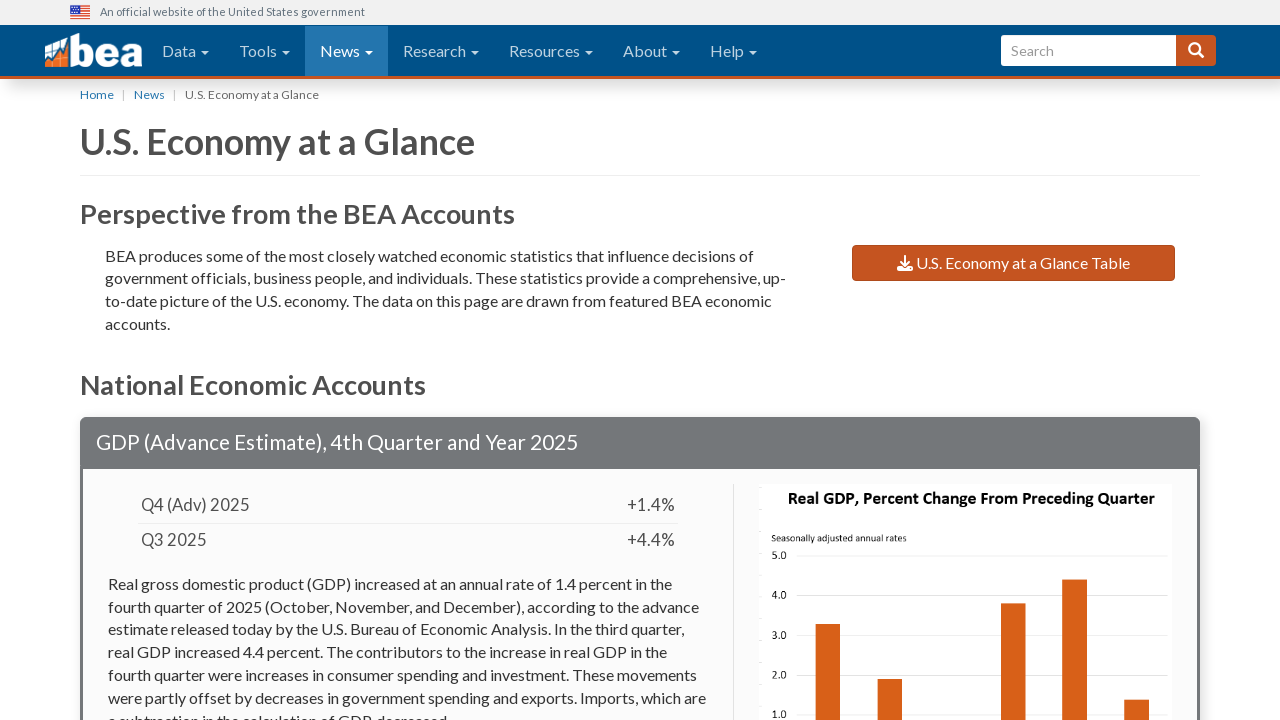

Located all image elements
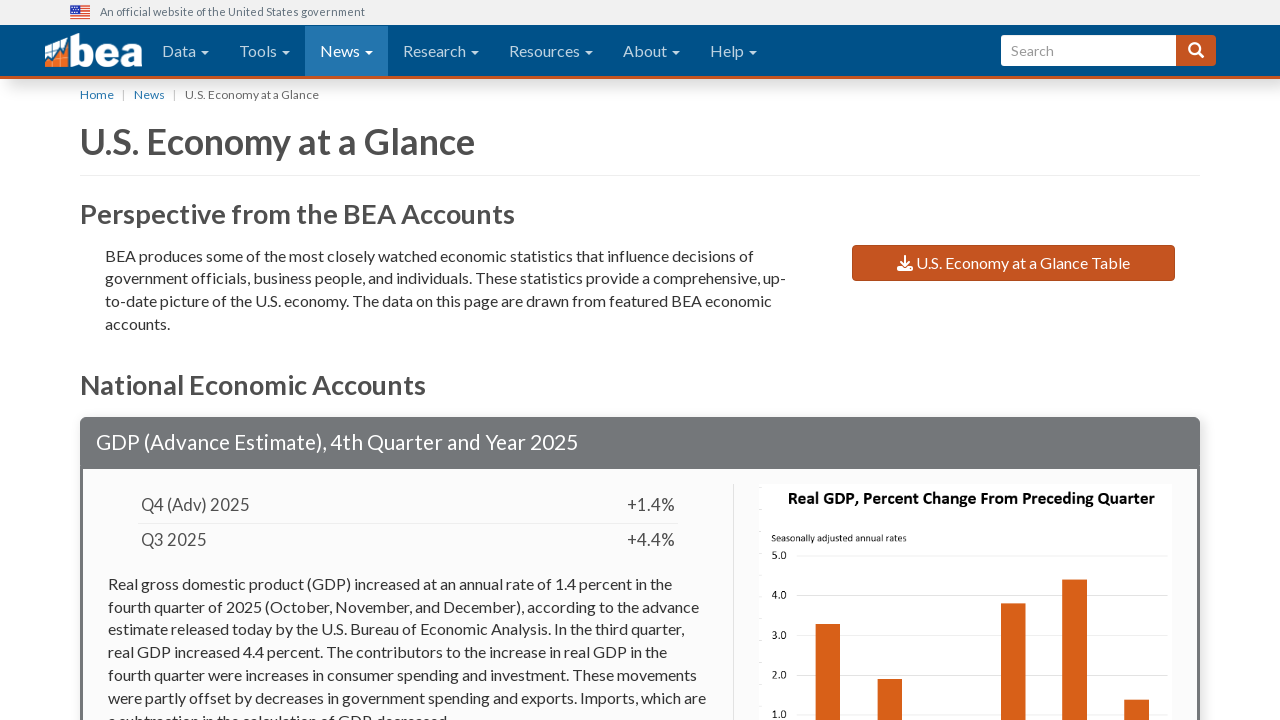

Scrolled first image into view
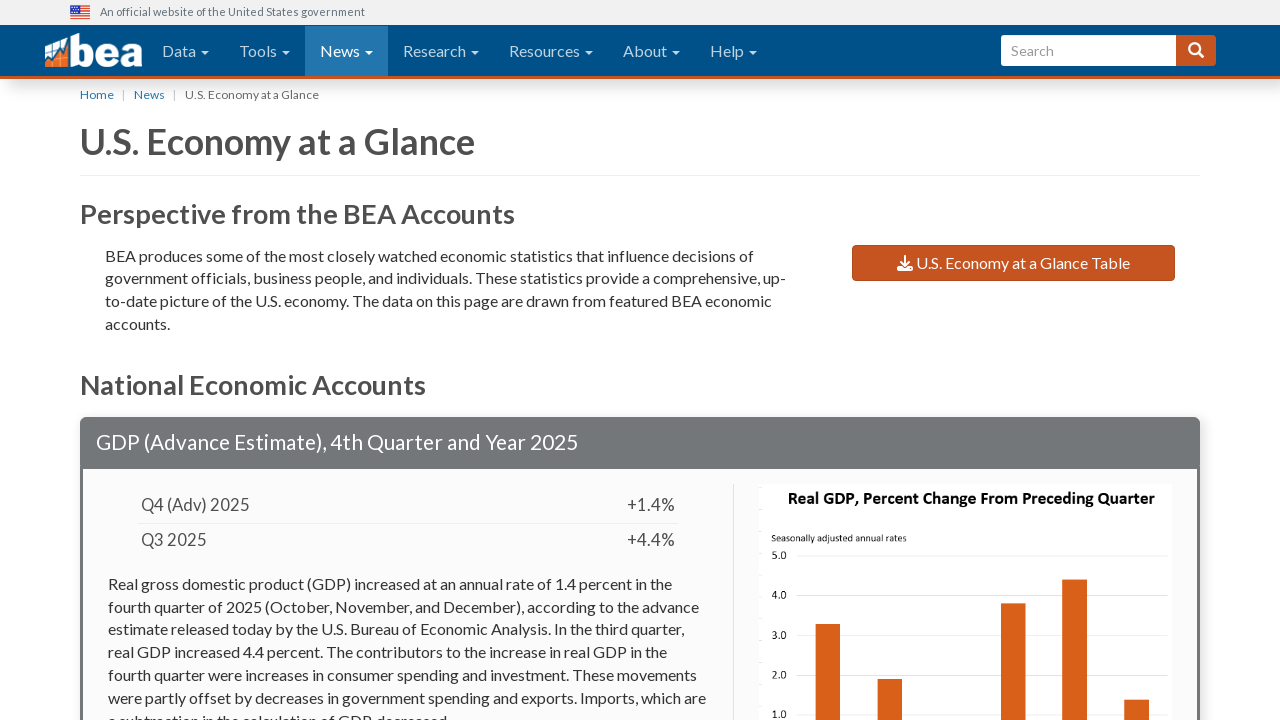

Chart or graph element found on page
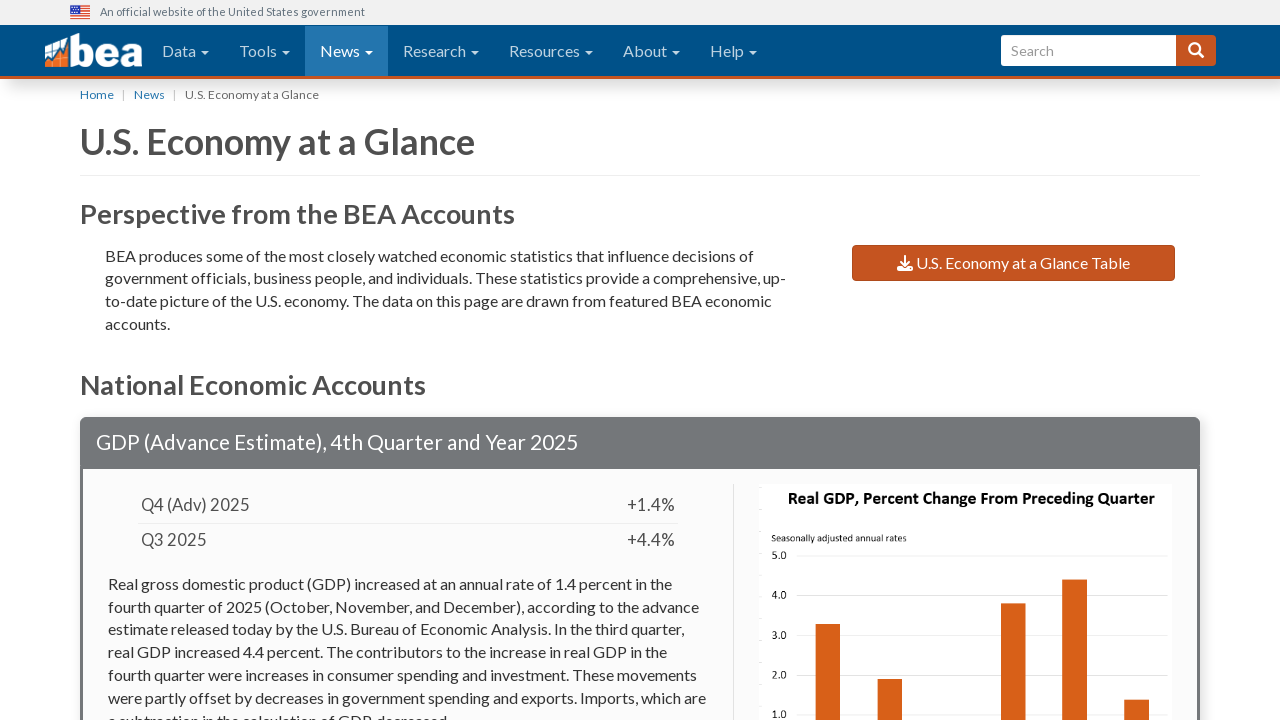

Located all chart and graph elements
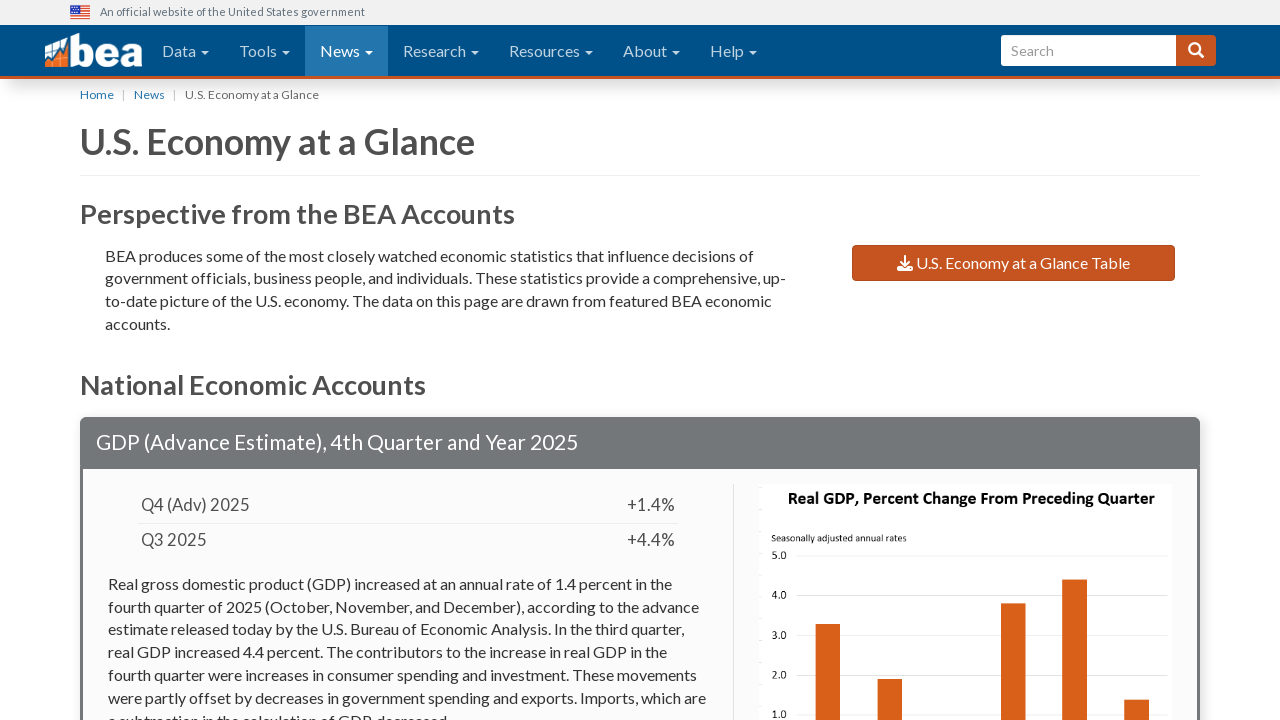

Scrolled first chart/graph into view
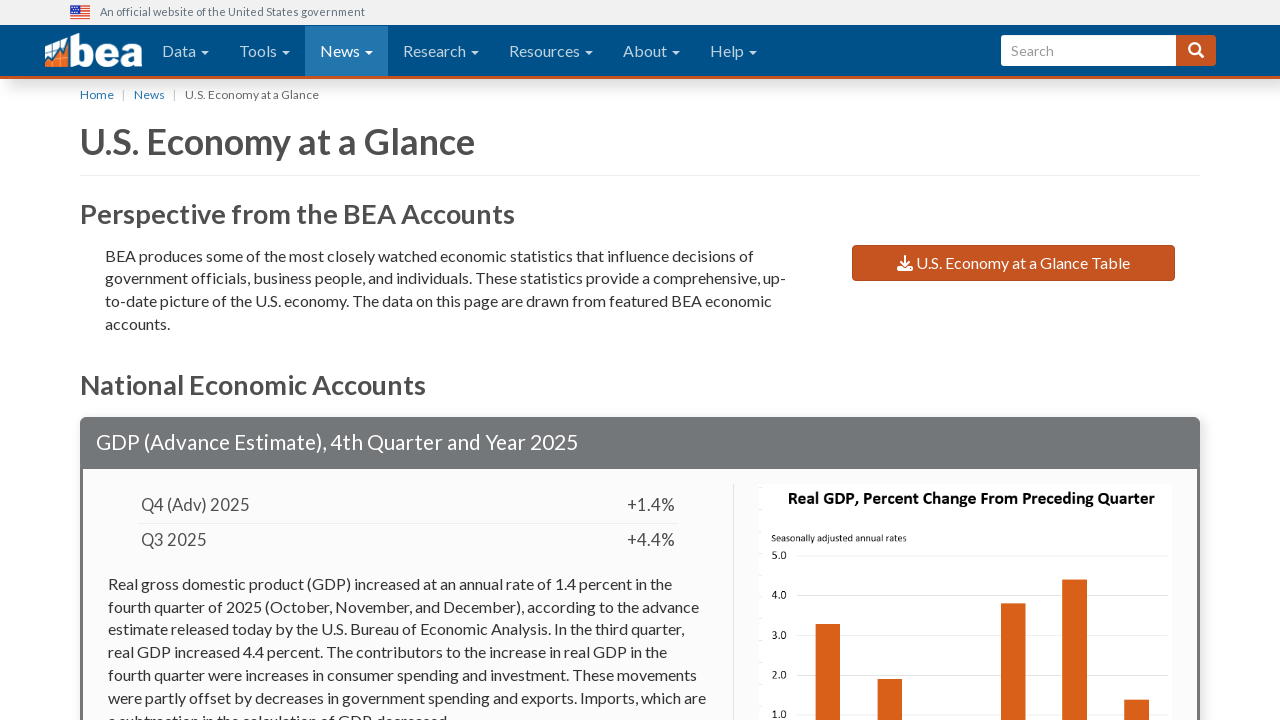

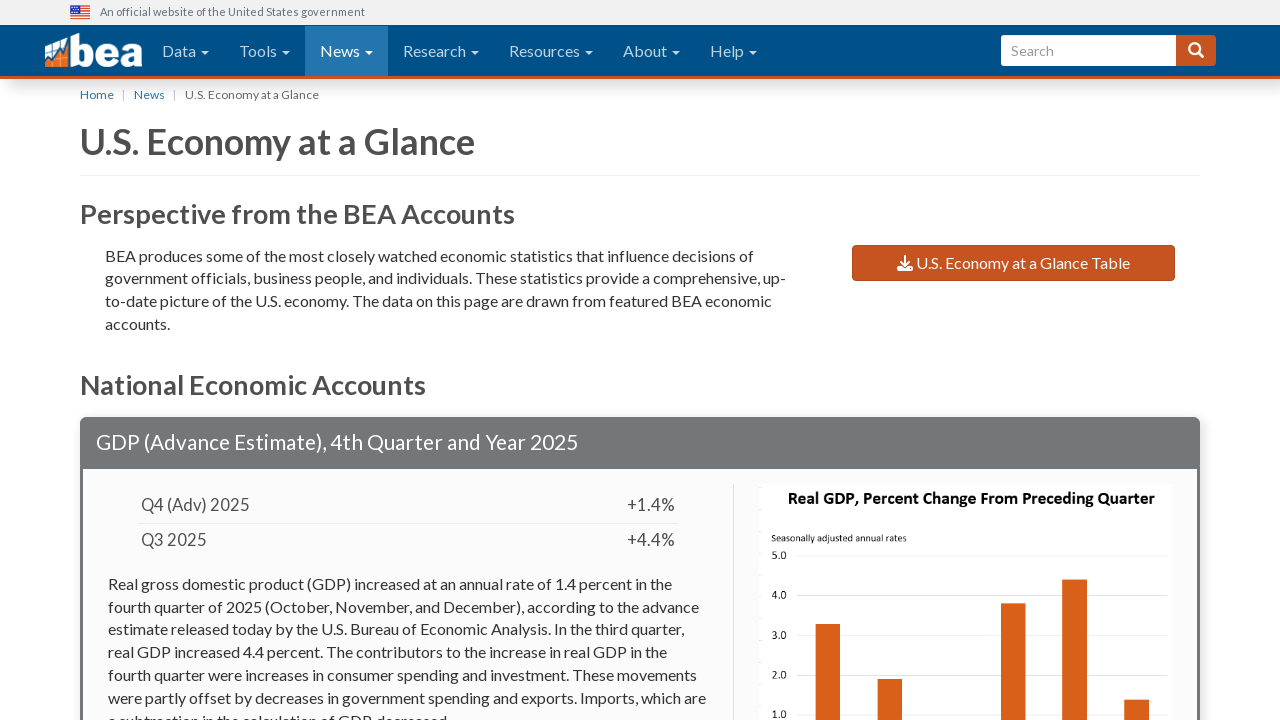